Tests calculator validation when second input field is empty

Starting URL: https://tgadek.bitbucket.io/app/calc/prod/index.html

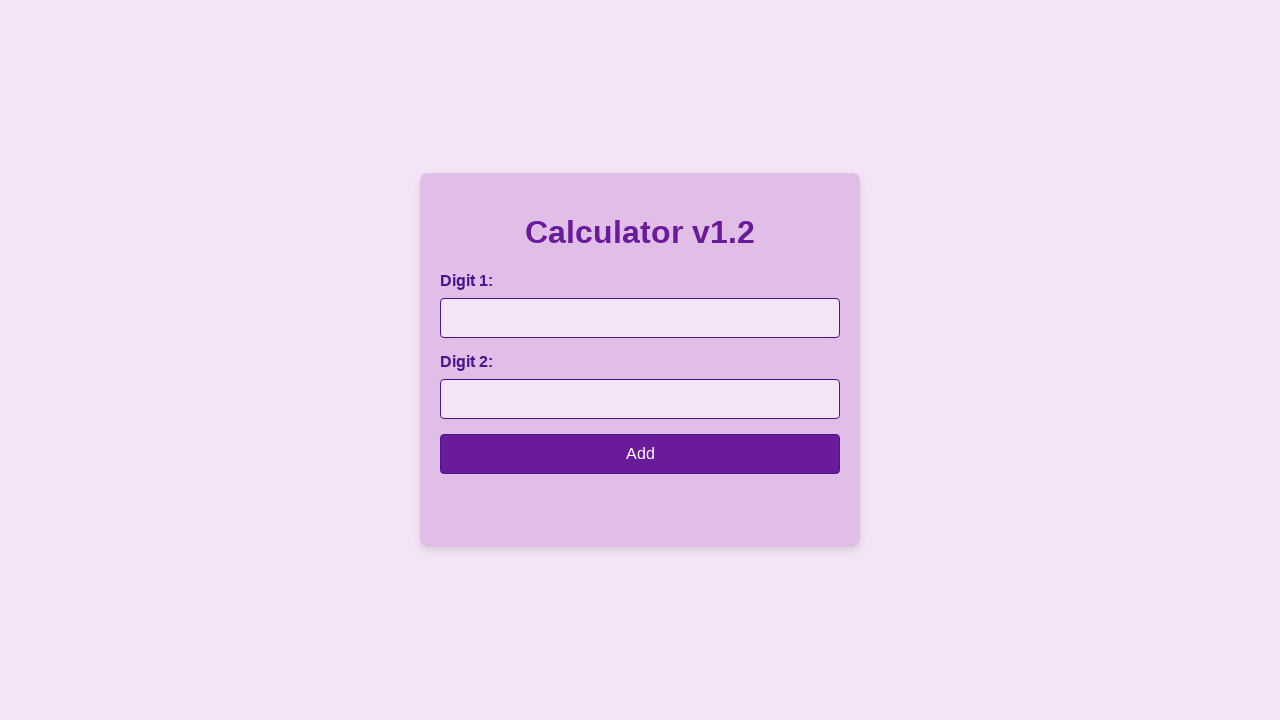

Filled first input field with '2' on #number1
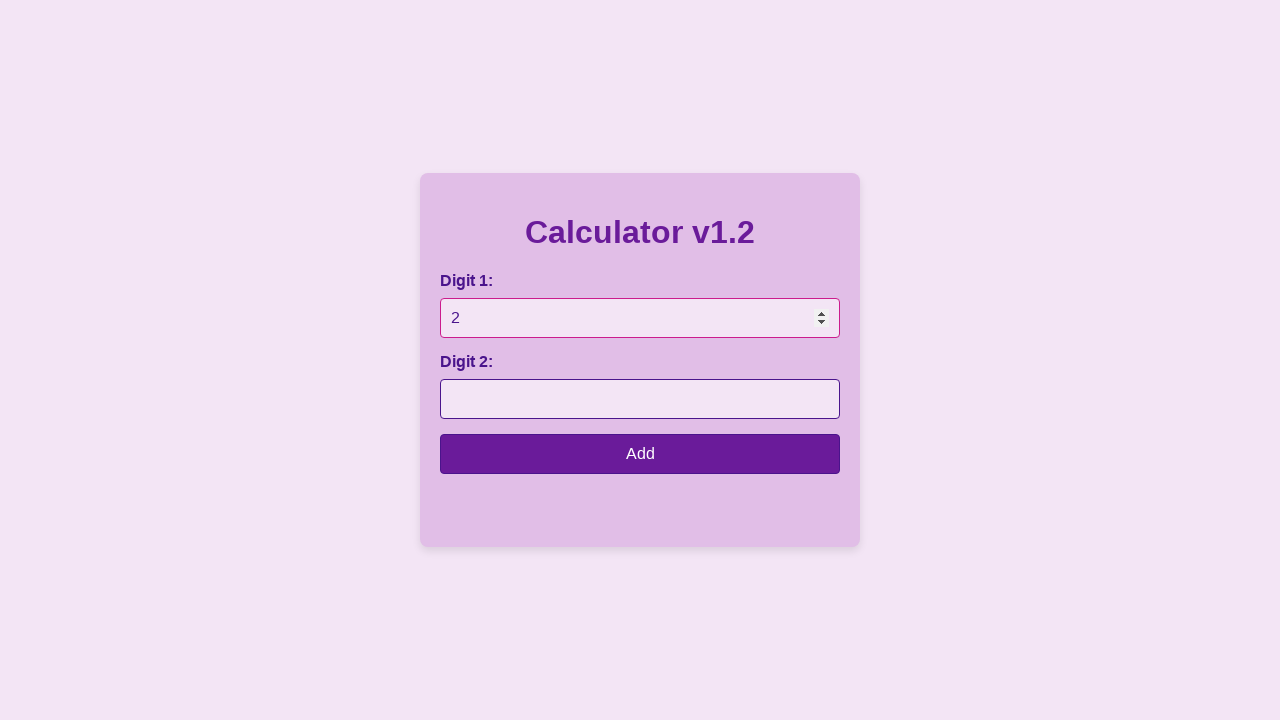

Clicked calculate button at (640, 454) on input[type='button']
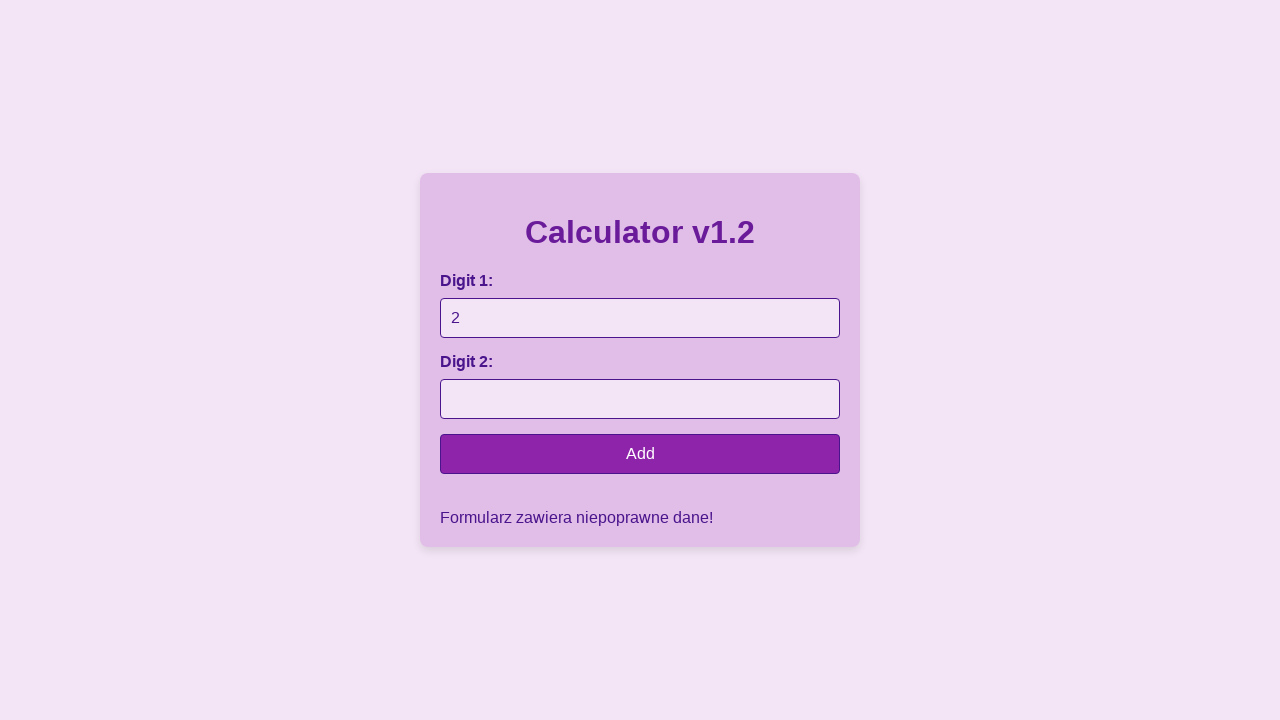

Error message 'Formularz zawiera niepoprawne dane!' appeared in result field
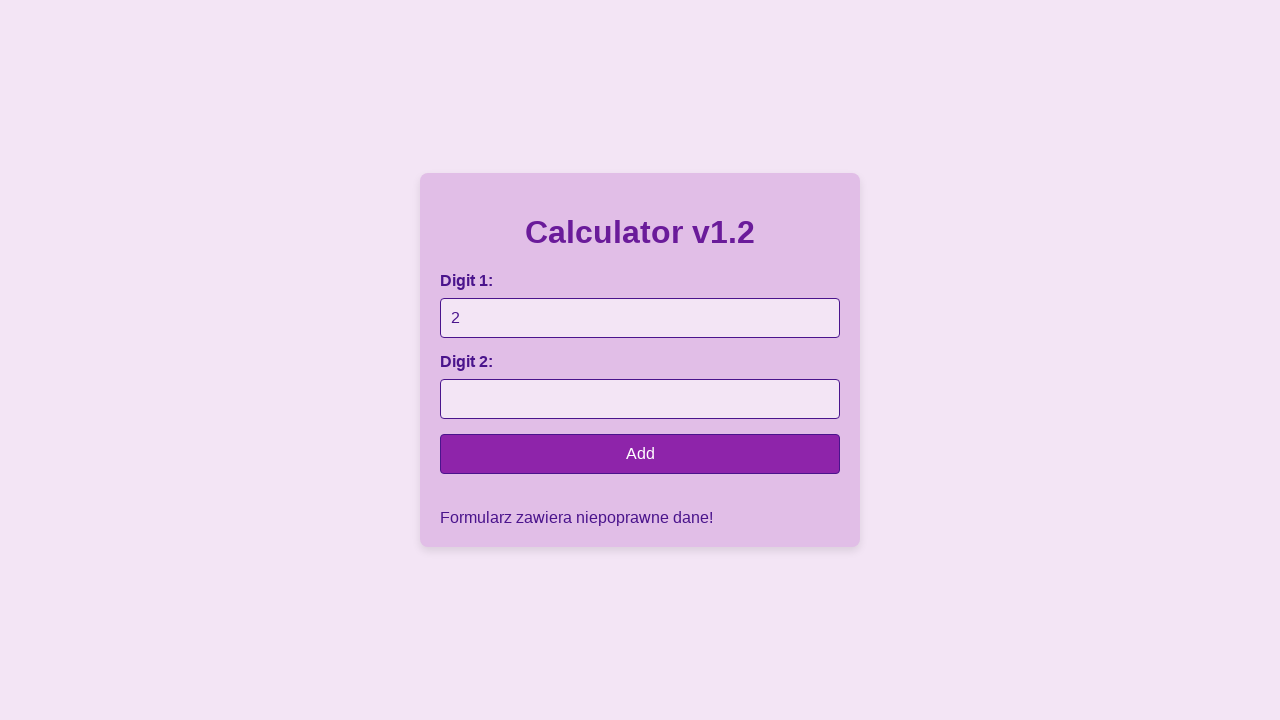

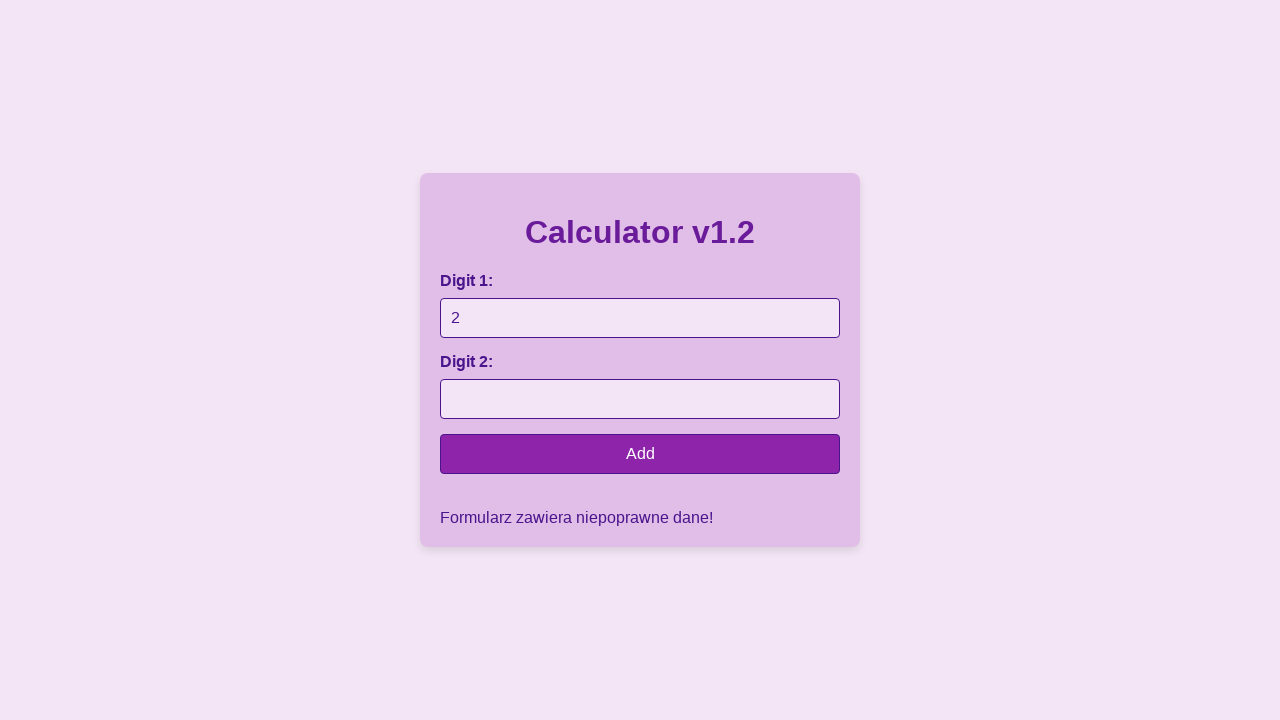